Navigates to a simple form page on GitHub Pages and clicks the submit button to test basic form submission functionality.

Starting URL: http://suninjuly.github.io/simple_form_find_task.html

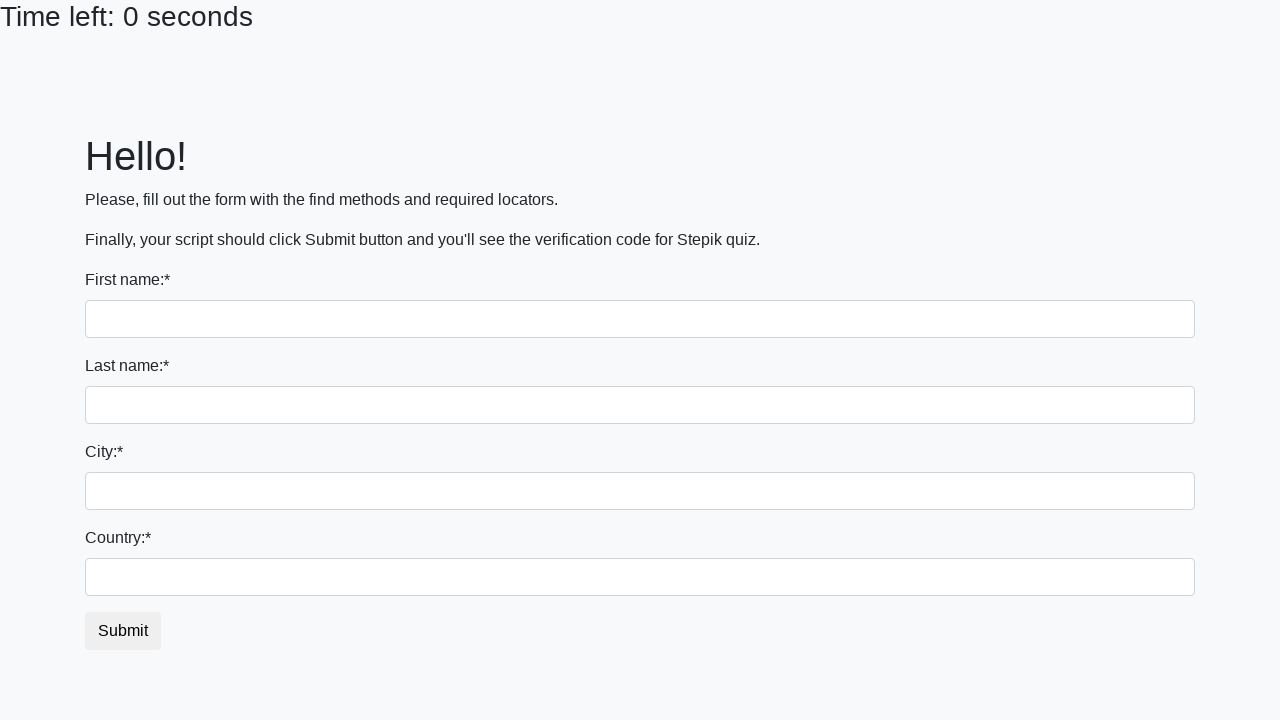

Submit button loaded and is available
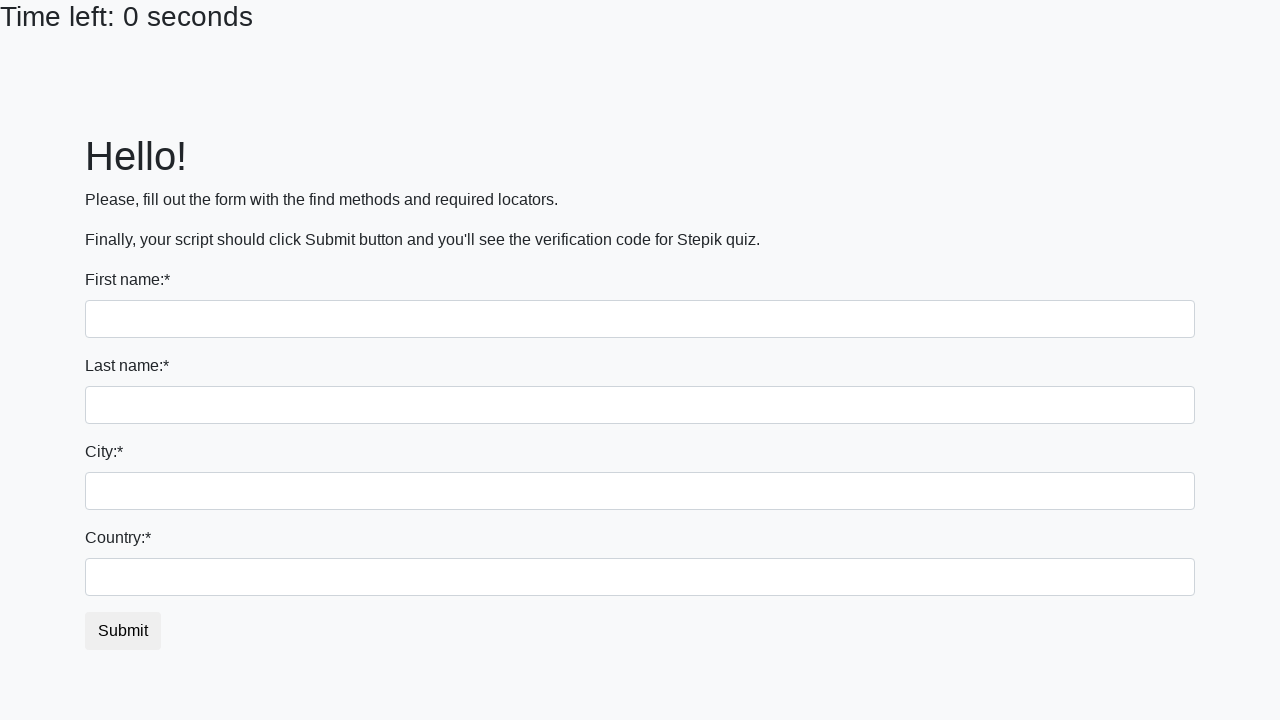

Clicked the submit button to test form submission at (123, 631) on #submit_button
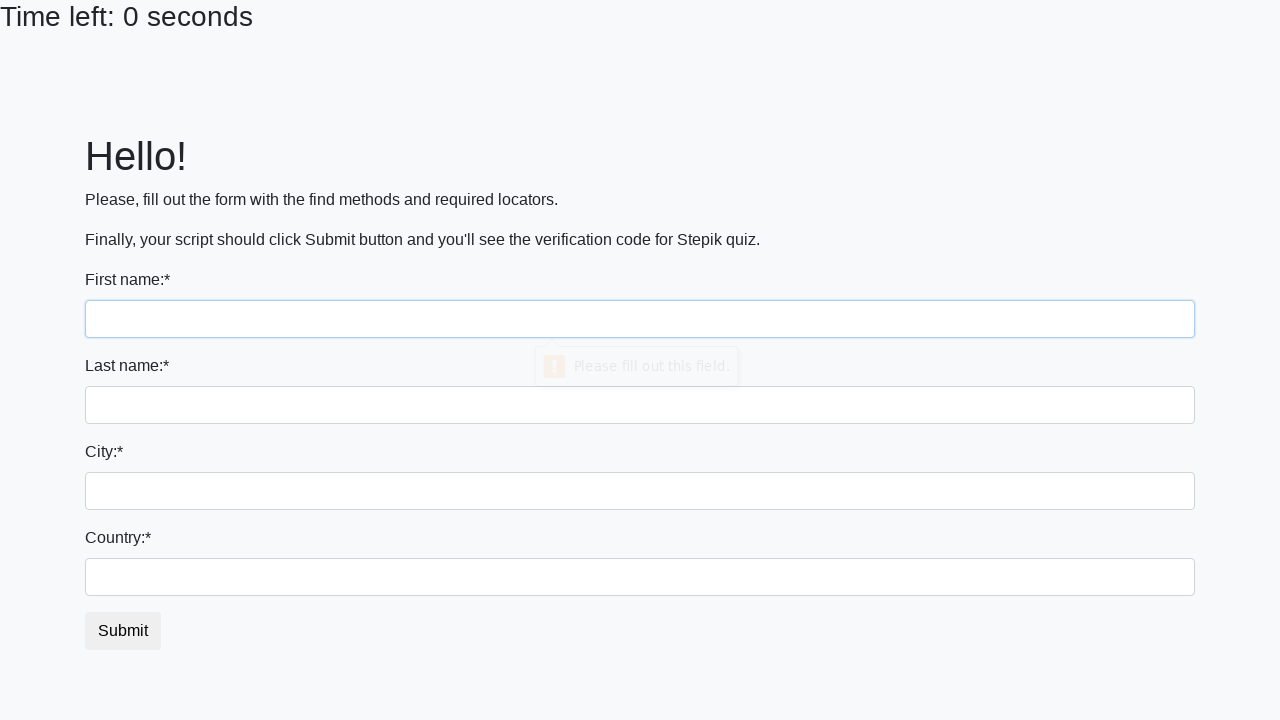

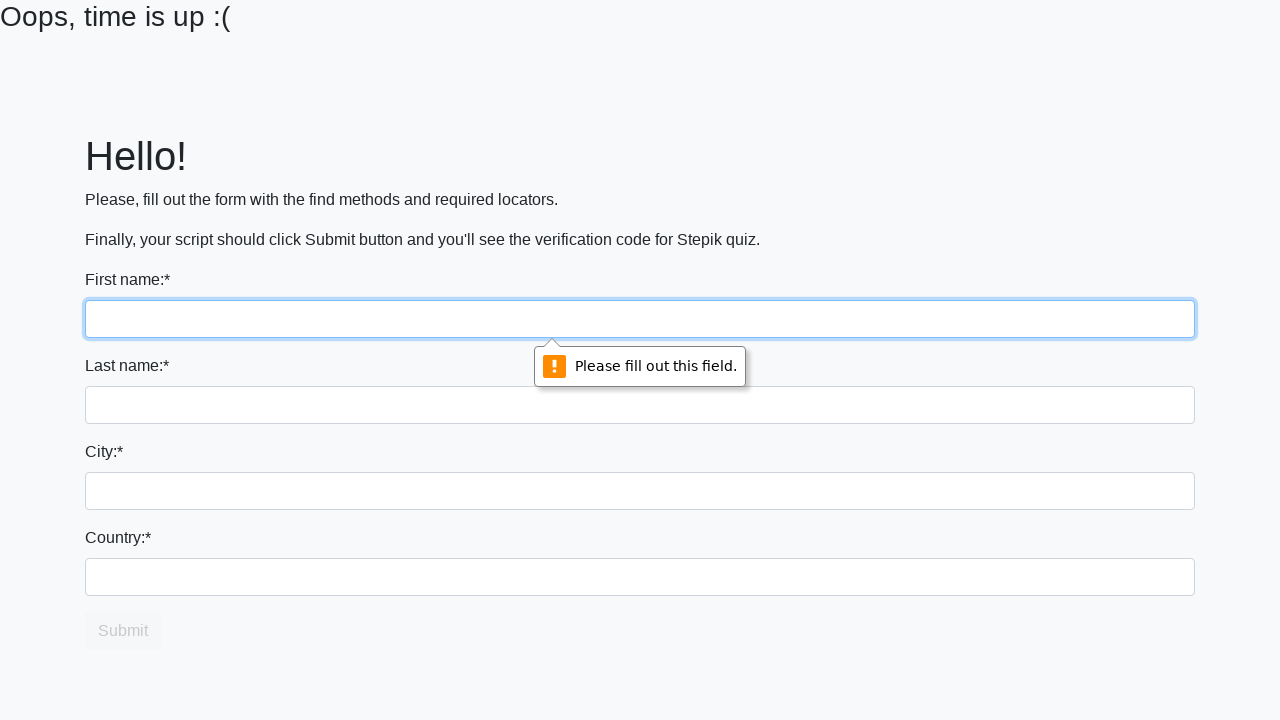